Tests horizontal scrolling functionality on Flipkart website by scrolling 800 pixels to the right using JavaScript execution

Starting URL: https://www.flipkart.com/

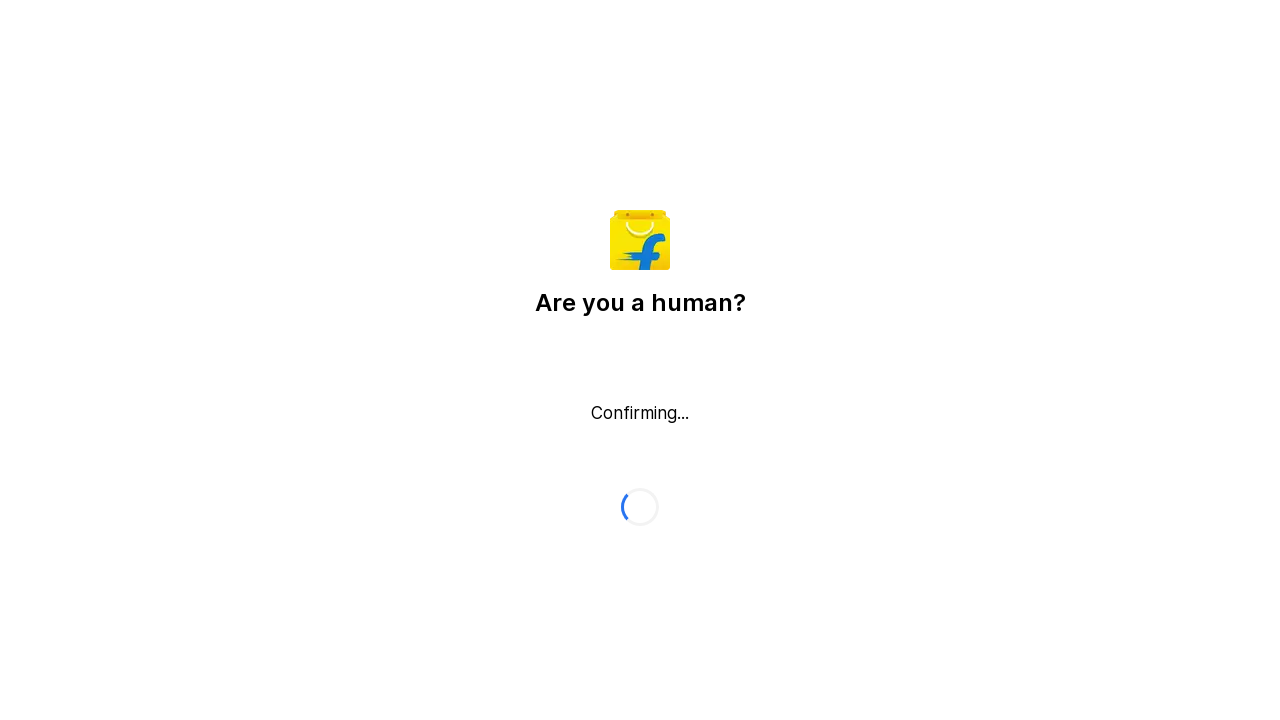

Waited for page to load with networkidle state
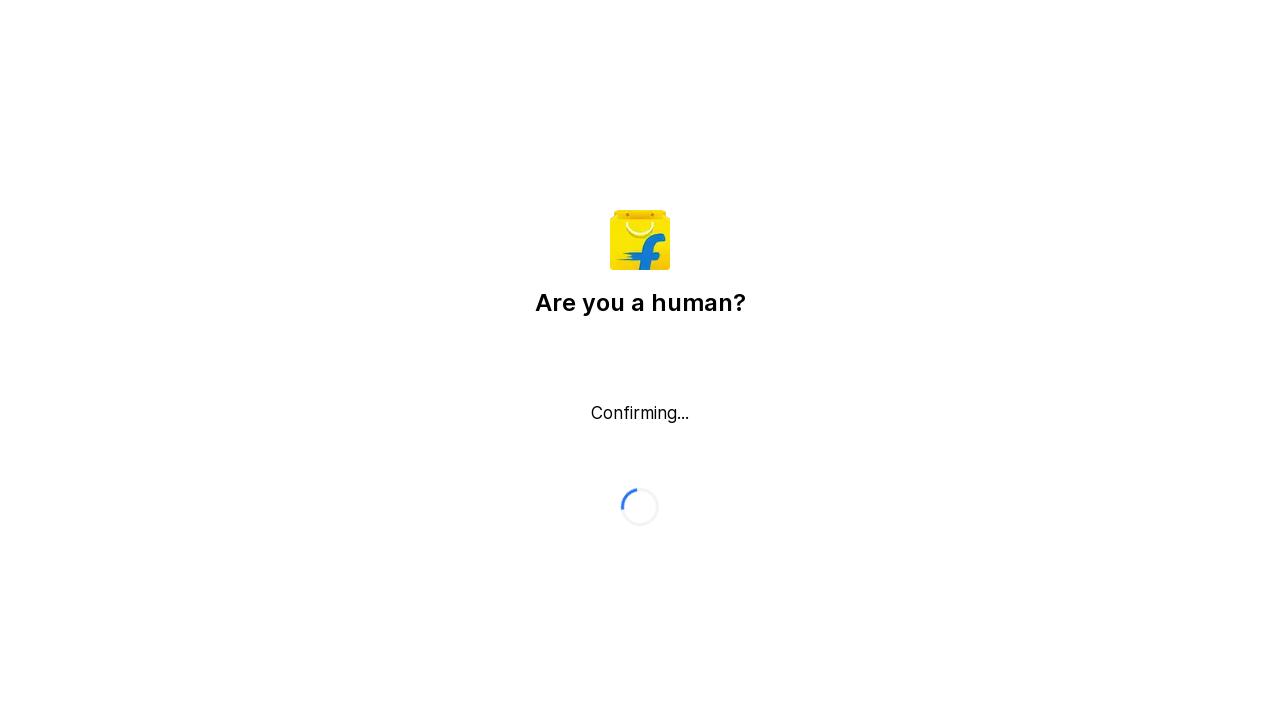

Scrolled horizontally 800 pixels to the right using JavaScript
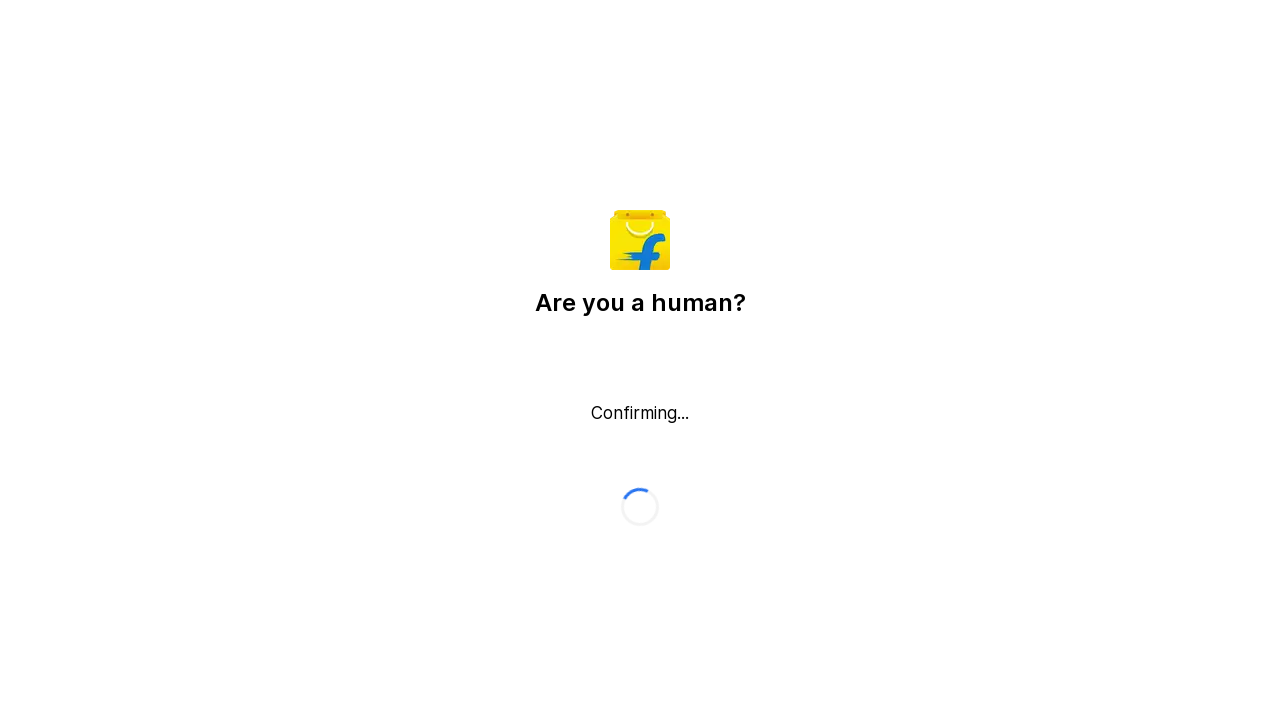

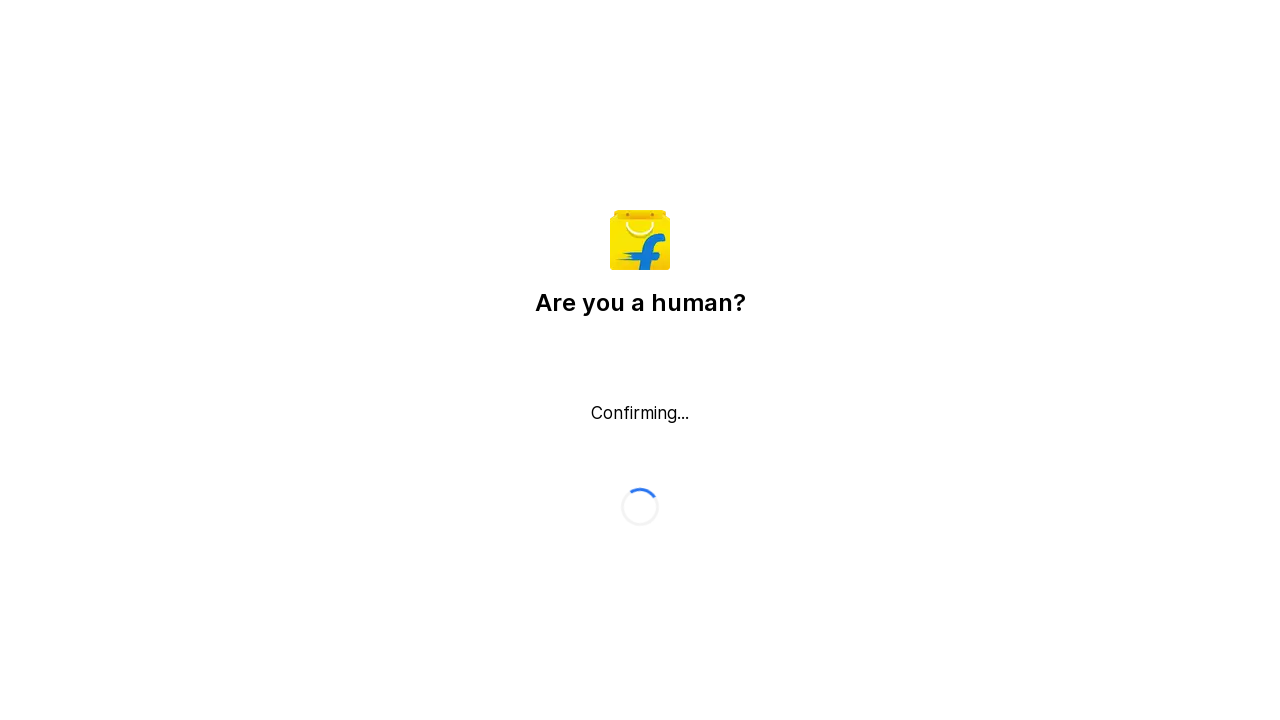